Tests search functionality with empty input value, verifying that blogs are still displayed when no search term is provided

Starting URL: https://divui.com/blog

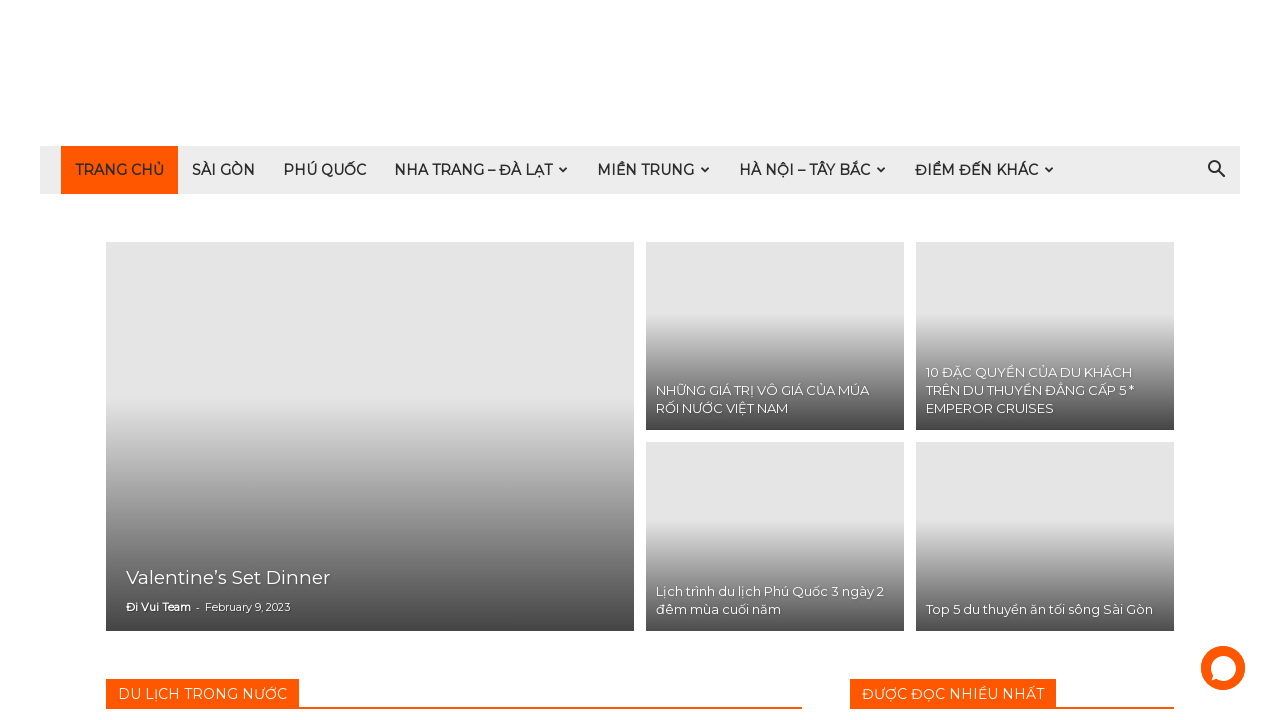

Clicked search icon to reveal search input at (1216, 170) on i.td-icon-search:first-child
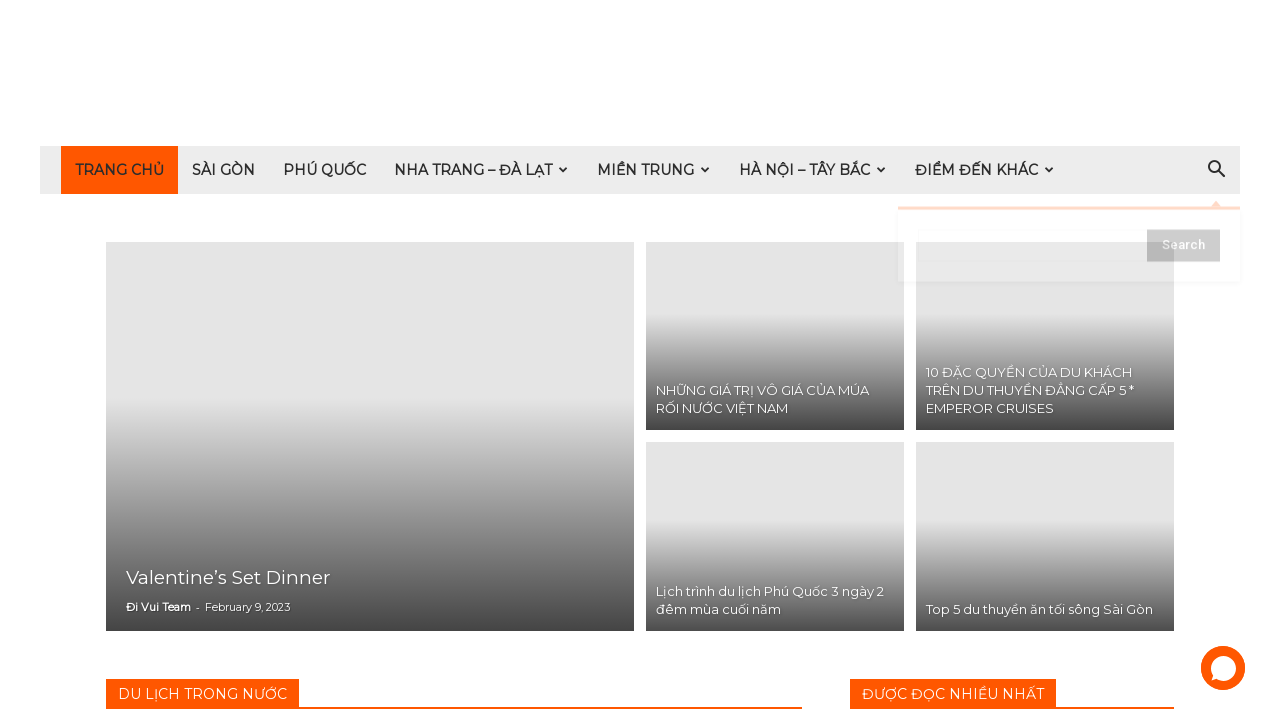

Waited 1 second for search input to appear
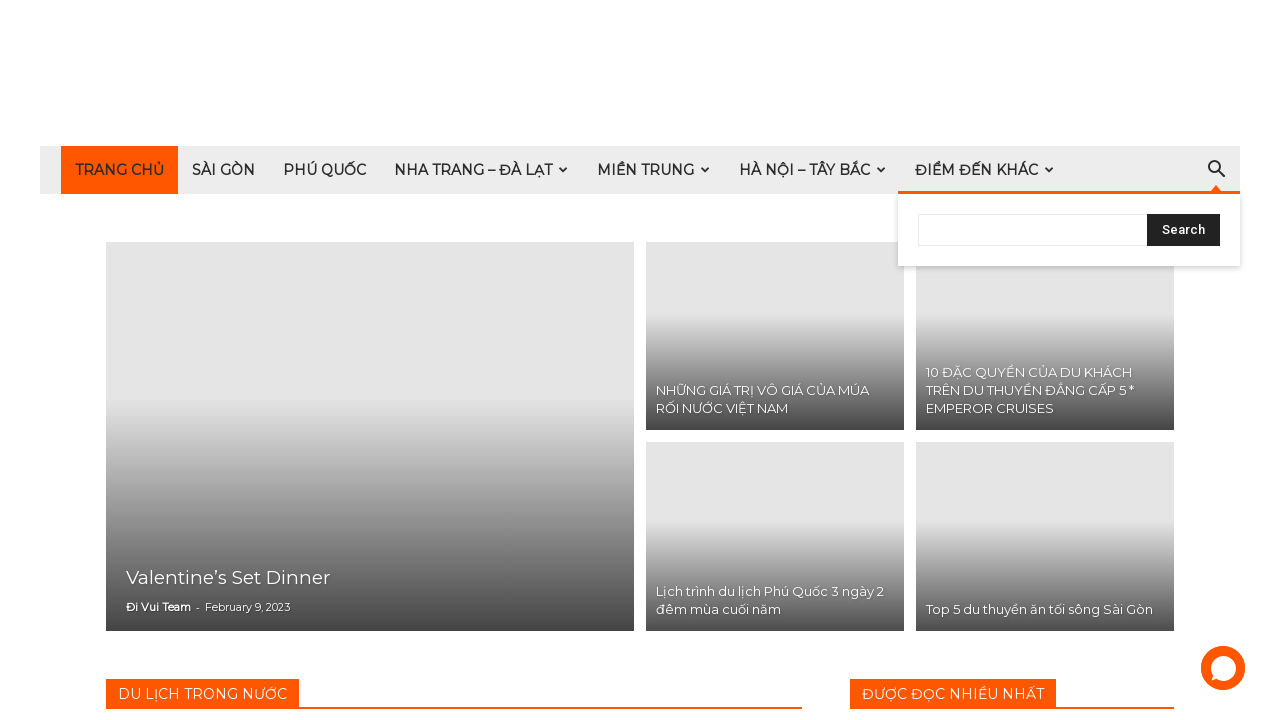

Cleared search input field to empty value on #td-header-search
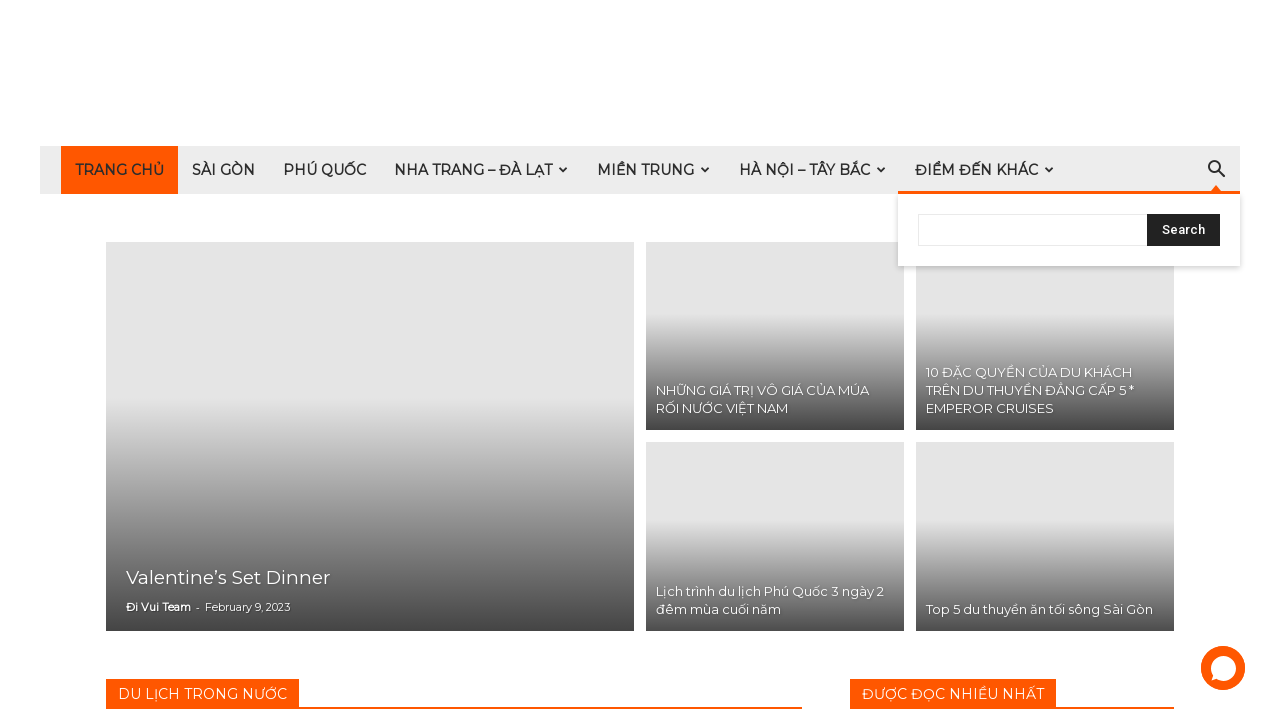

Waited 1 second for input to clear
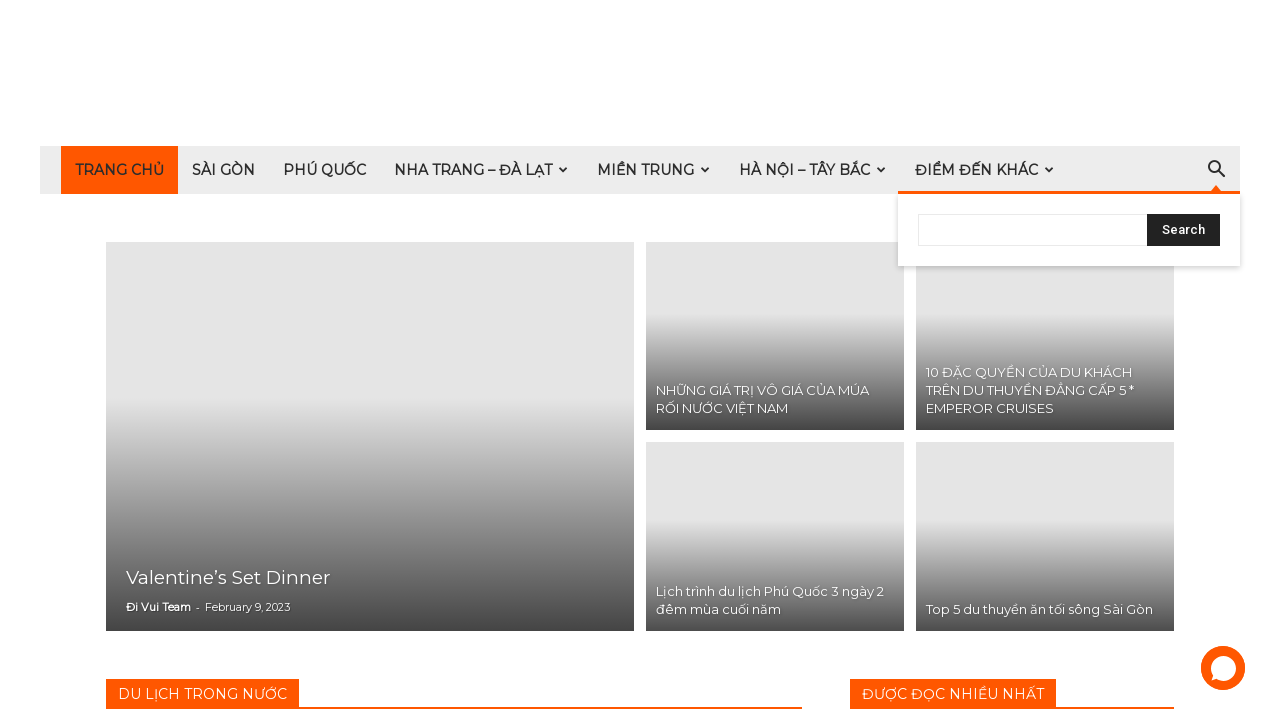

Clicked search button to submit empty search query at (1184, 230) on #td-header-search-top
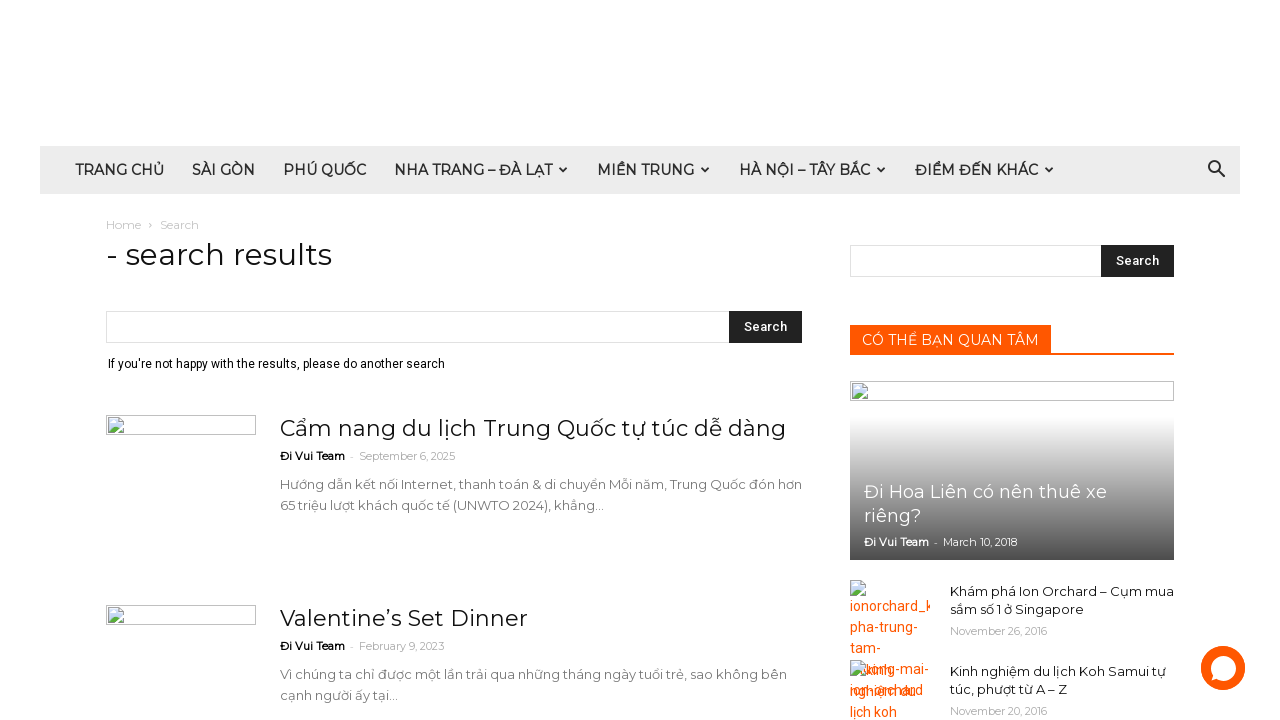

Blog results loaded successfully with empty search term
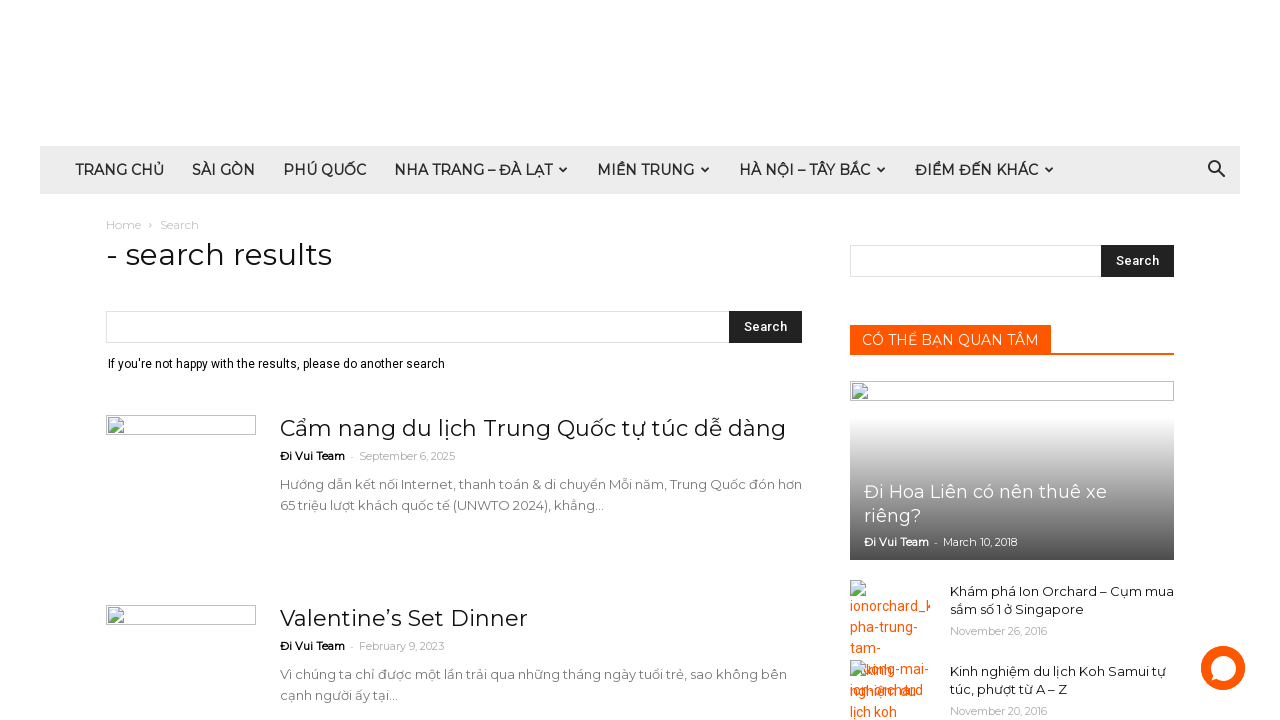

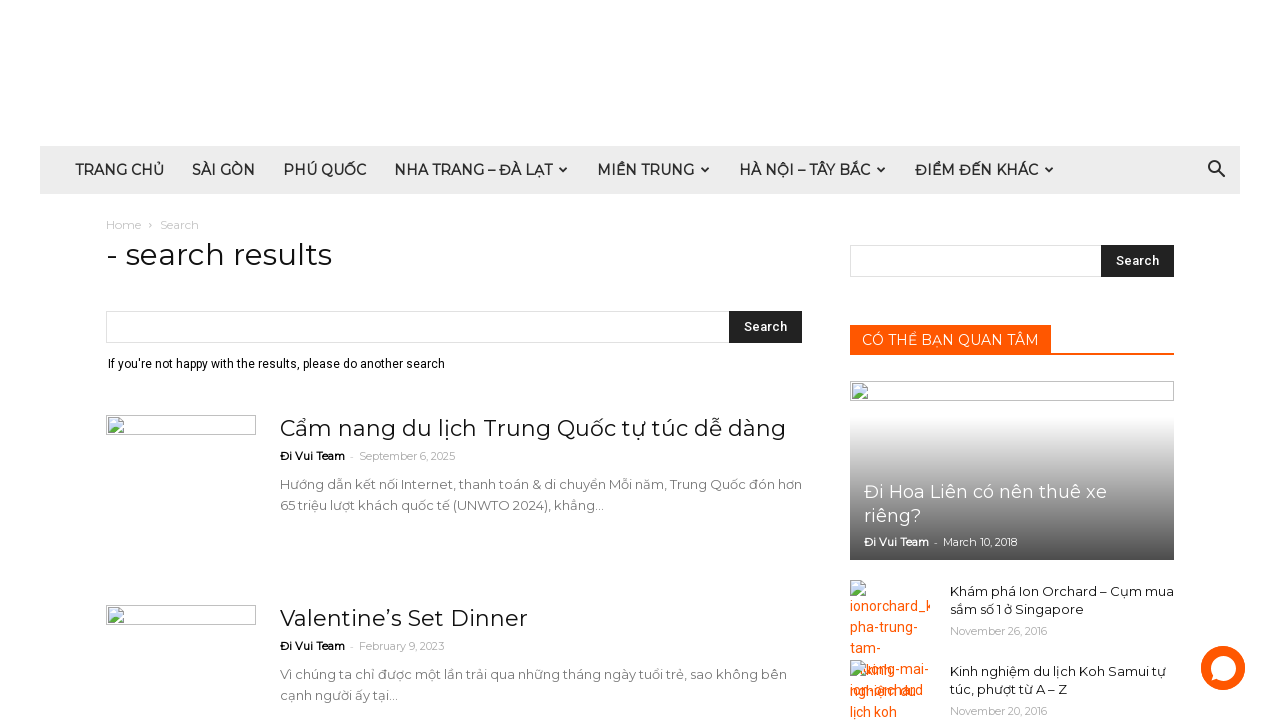